Tests the age form by entering name and age, submitting, and verifying the result message

Starting URL: https://kristinek.github.io/site/examples/age

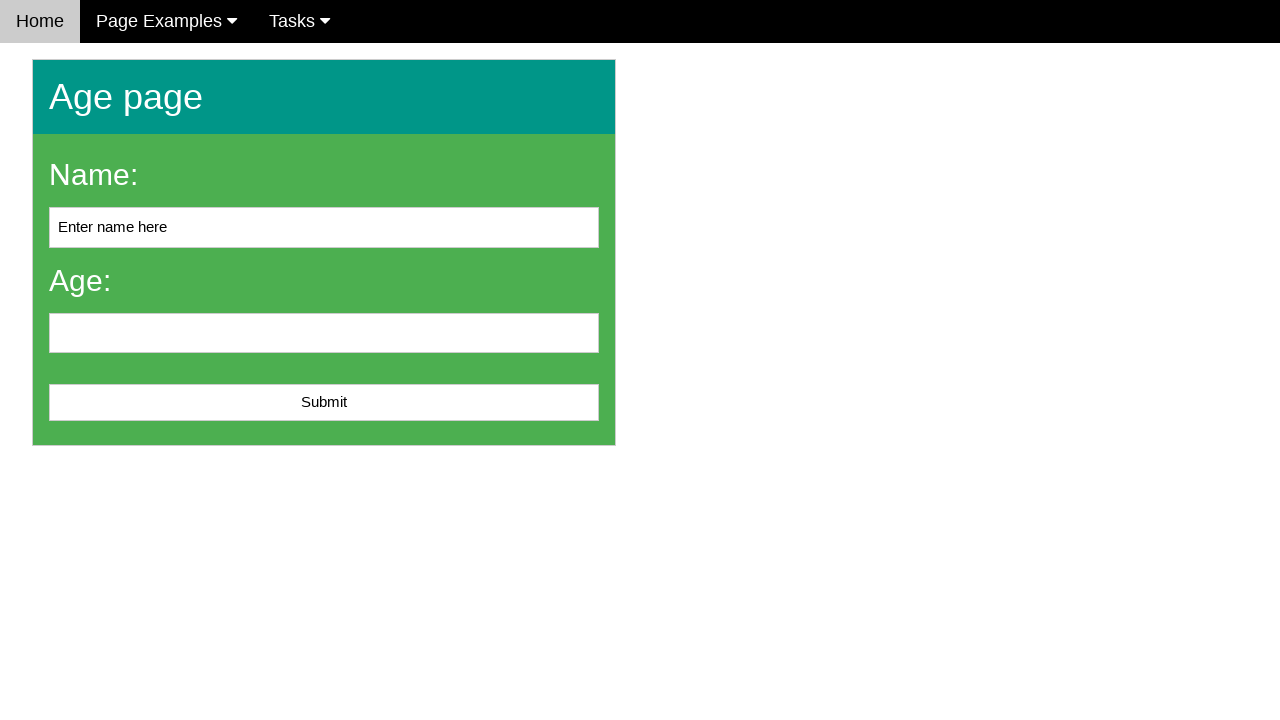

Navigated to age form page
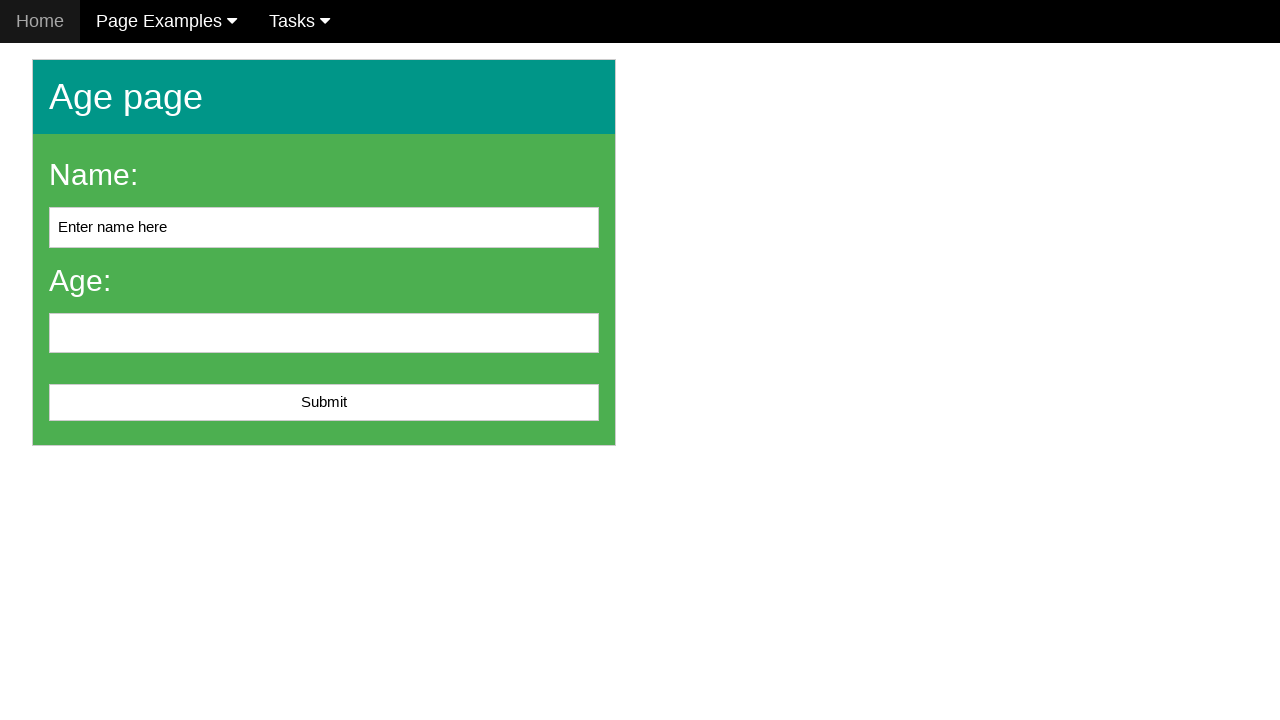

Filled name field with 'John Smith' on #name
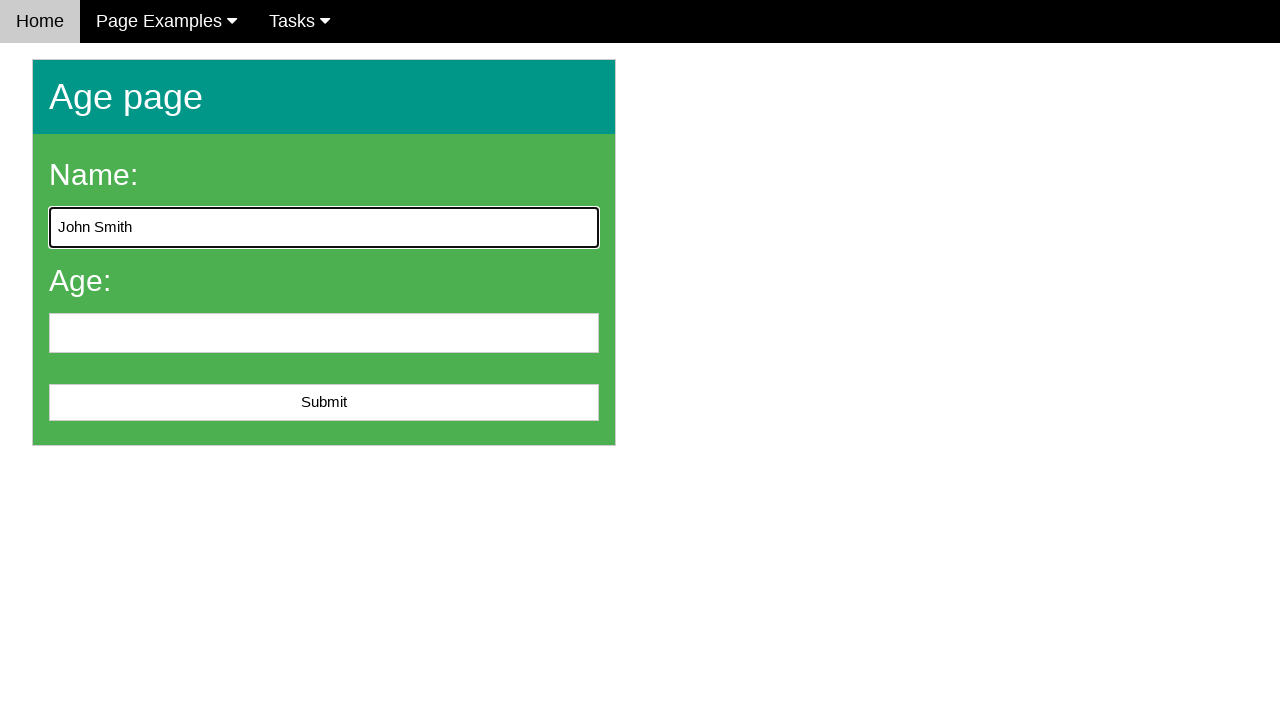

Filled age field with '25' on #age
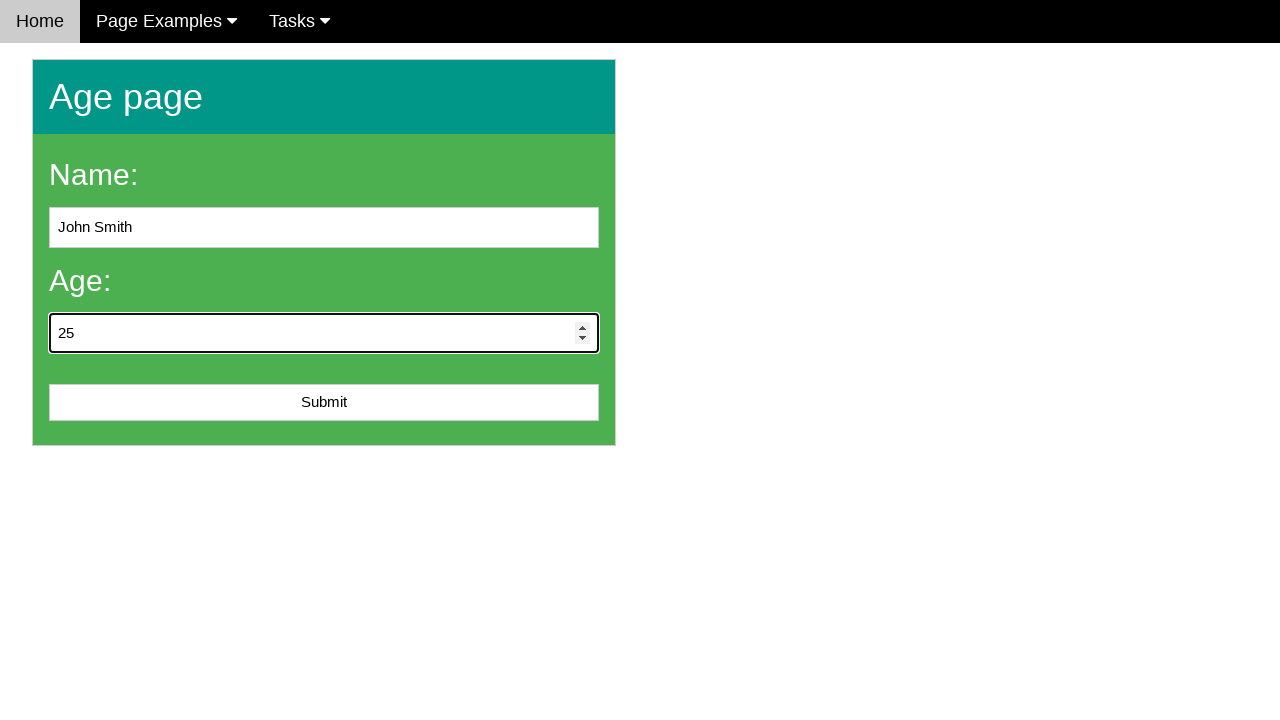

Clicked submit button at (324, 403) on #submit
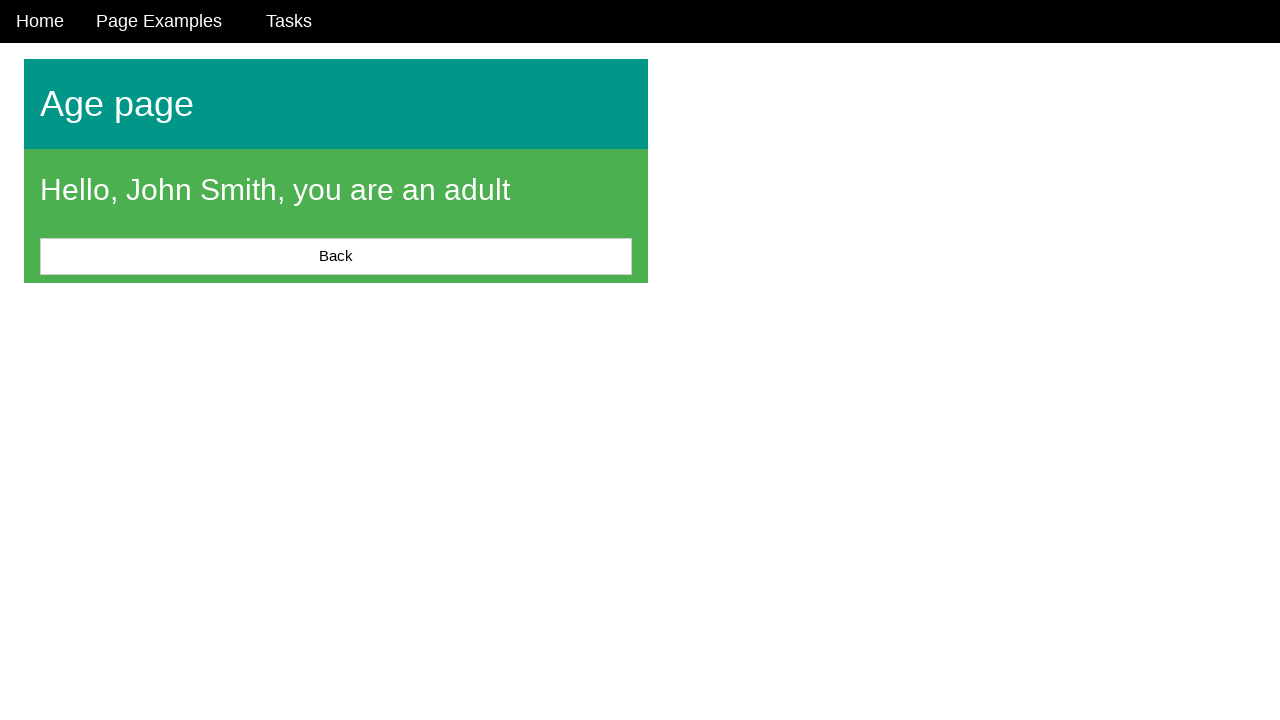

Result message appeared
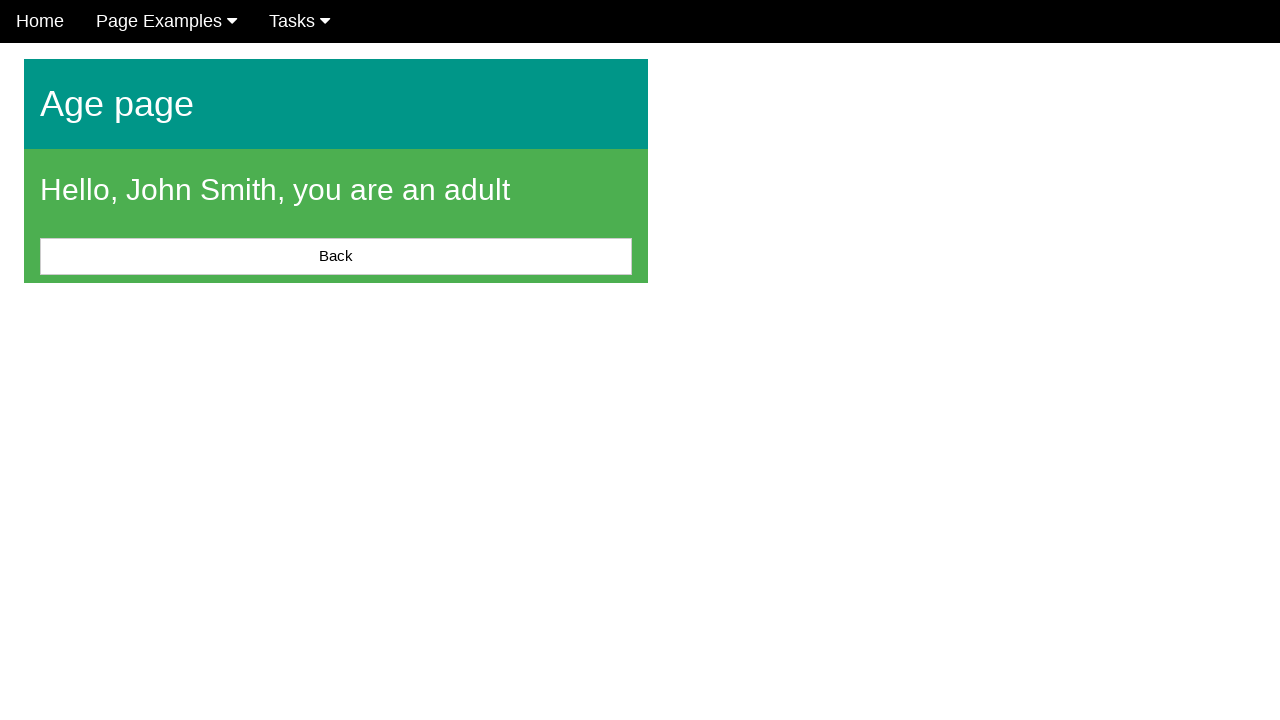

Located result message element
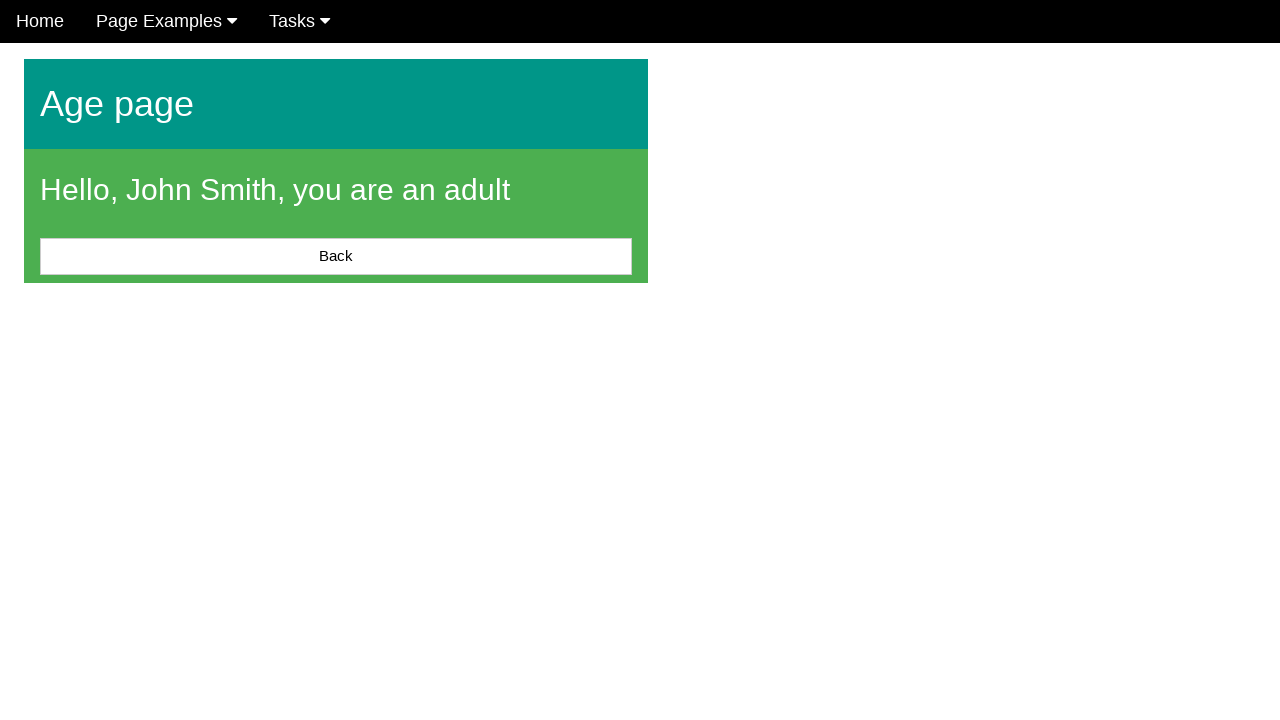

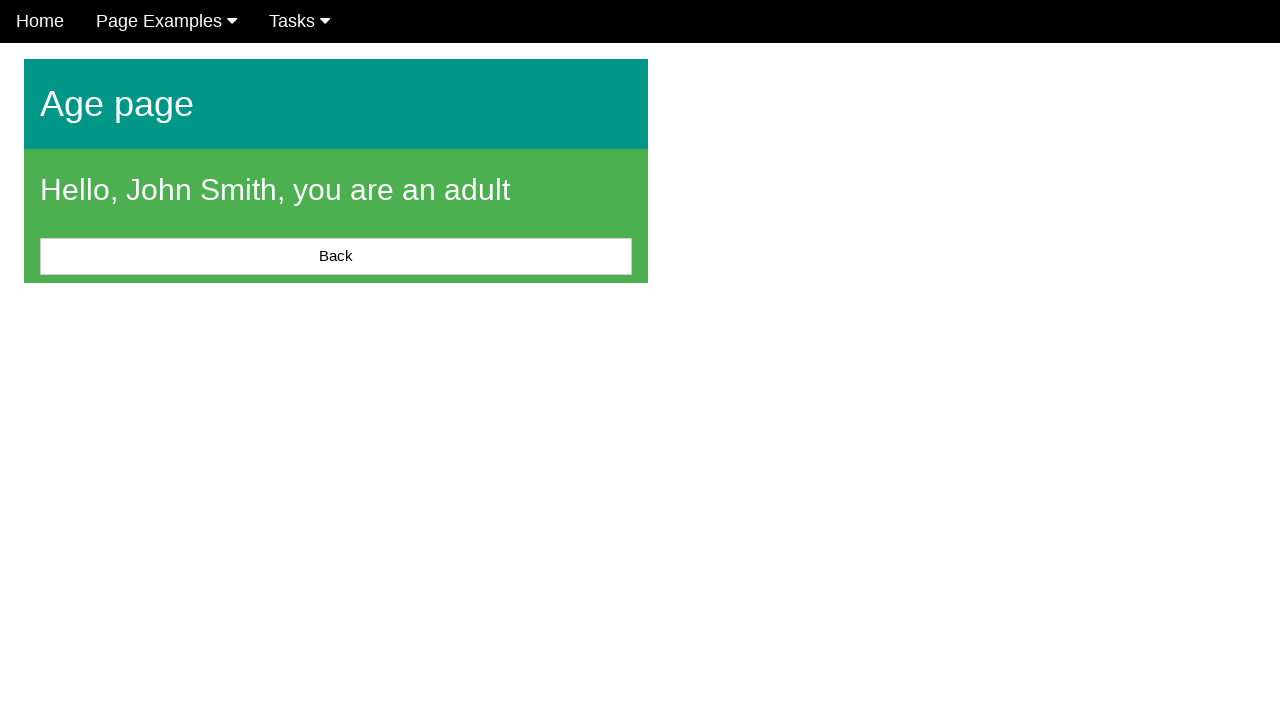